Tests form field by typing username with class validation using 'and' function

Starting URL: https://demoqa.com/text-box

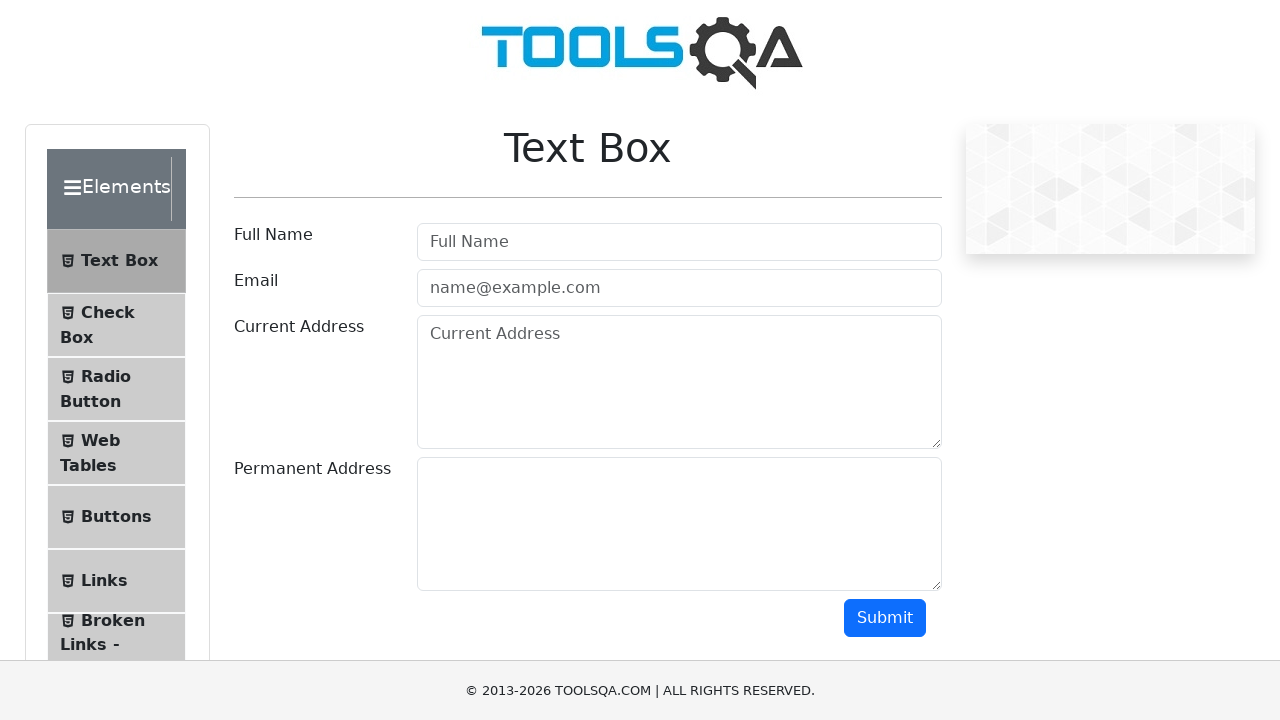

Filled username field with 'rodrigo' on #userName
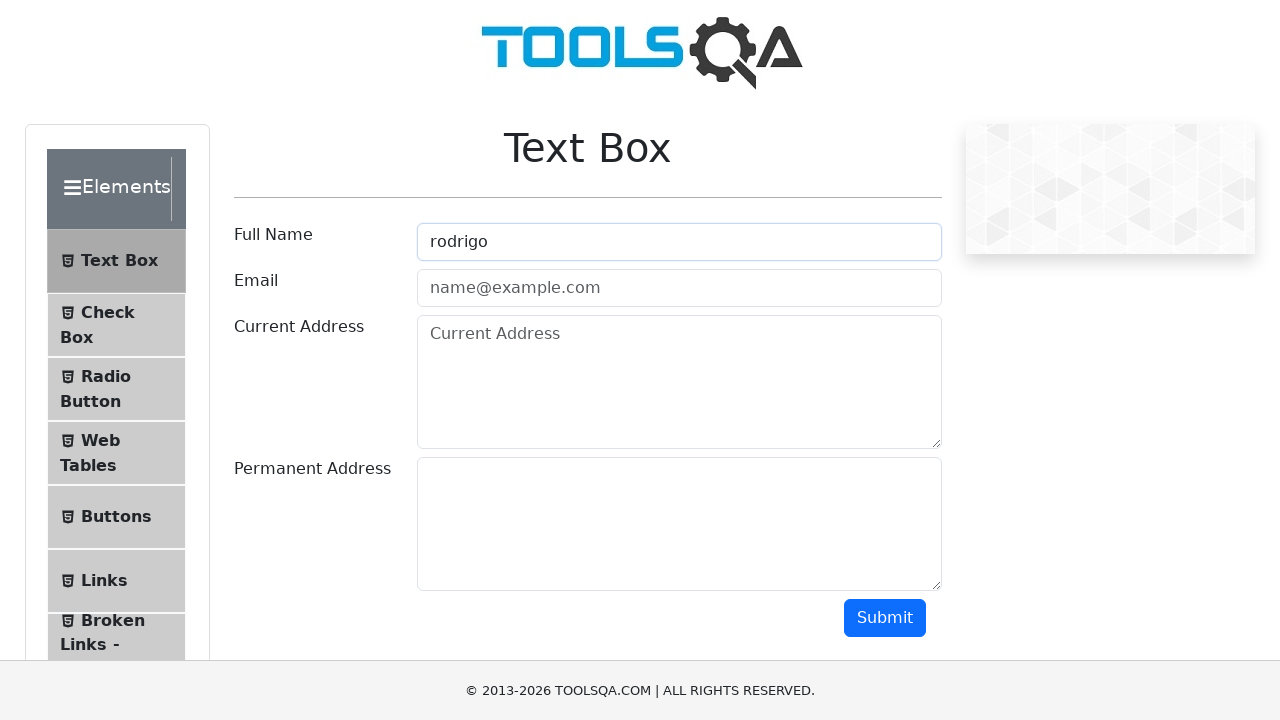

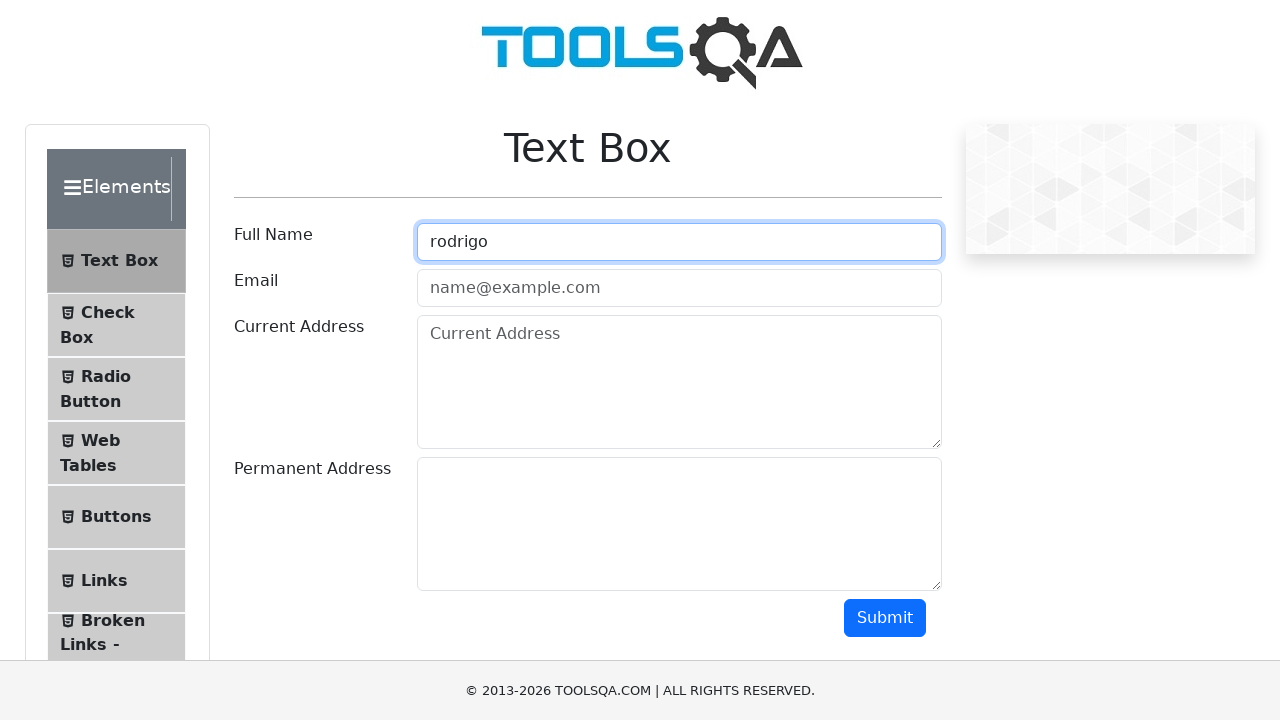